Tests a data types form by filling in various fields (name, address, contact info, job details) with random data and submitting the form, then verifies all fields show success indicators.

Starting URL: https://bonigarcia.dev/selenium-webdriver-java/data-types.html

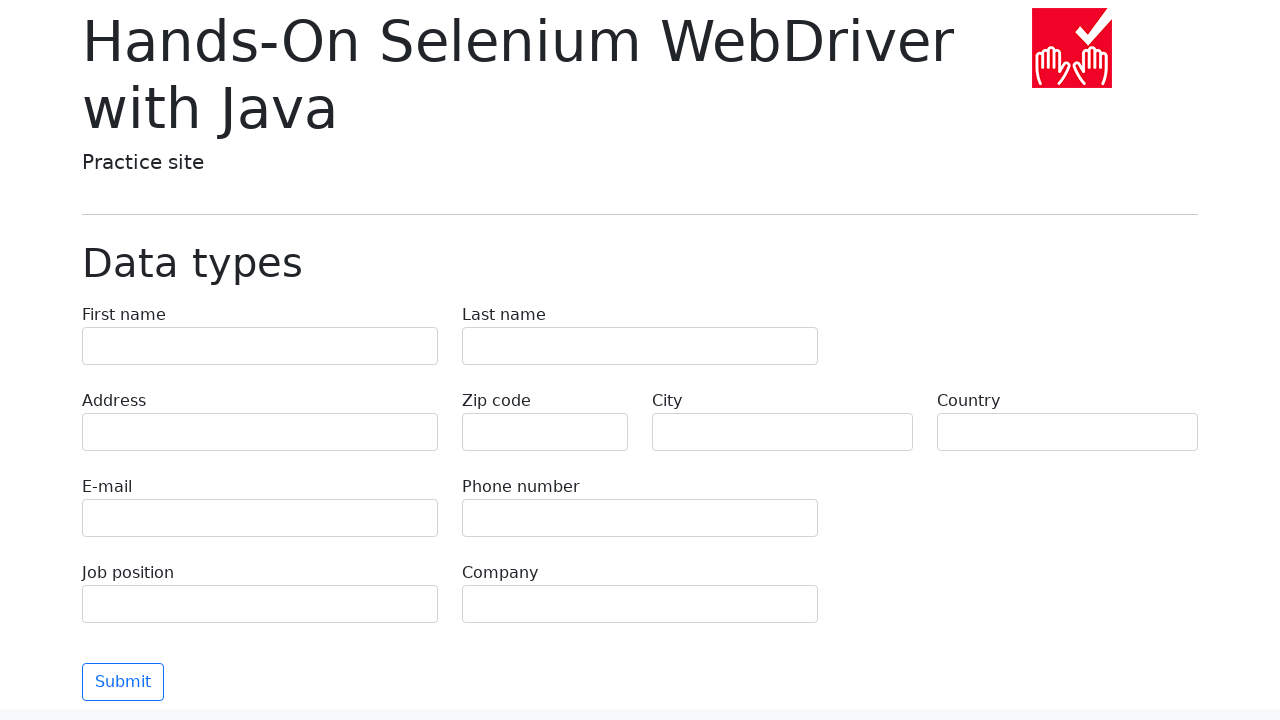

Filled first name field with 'Jennifer' on input[name='first-name']
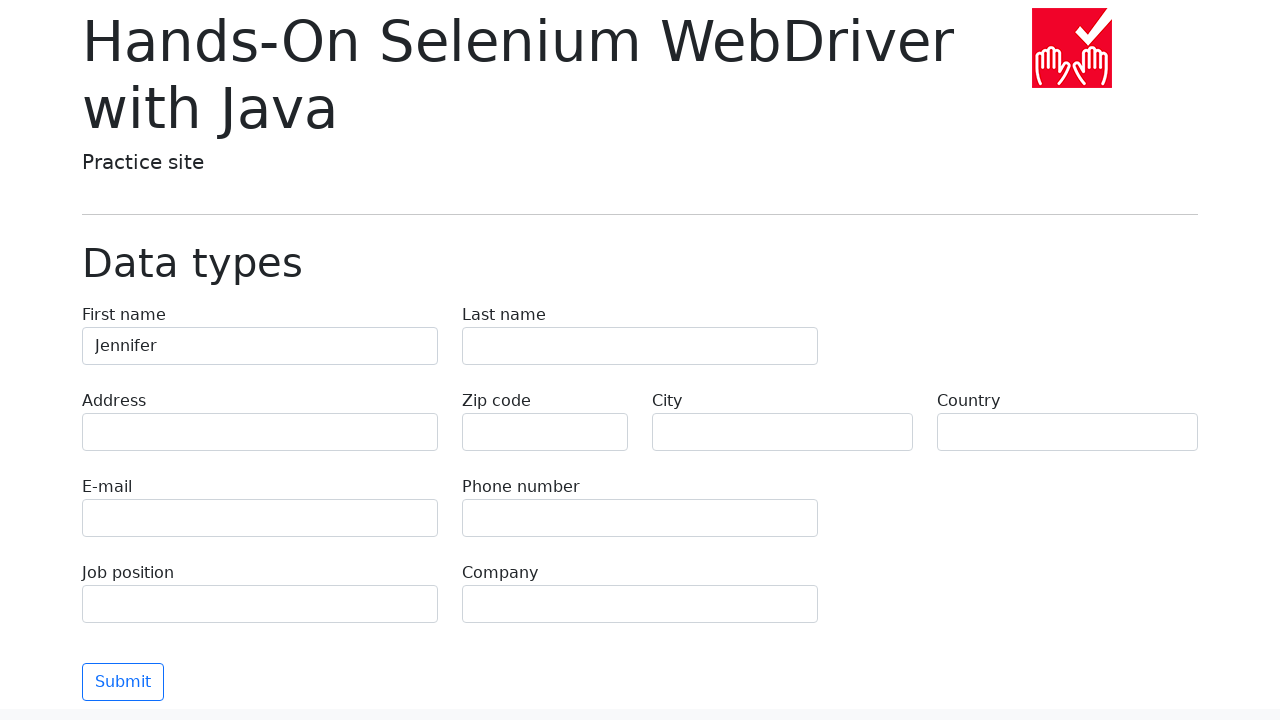

Filled last name field with 'Morrison' on input[name='last-name']
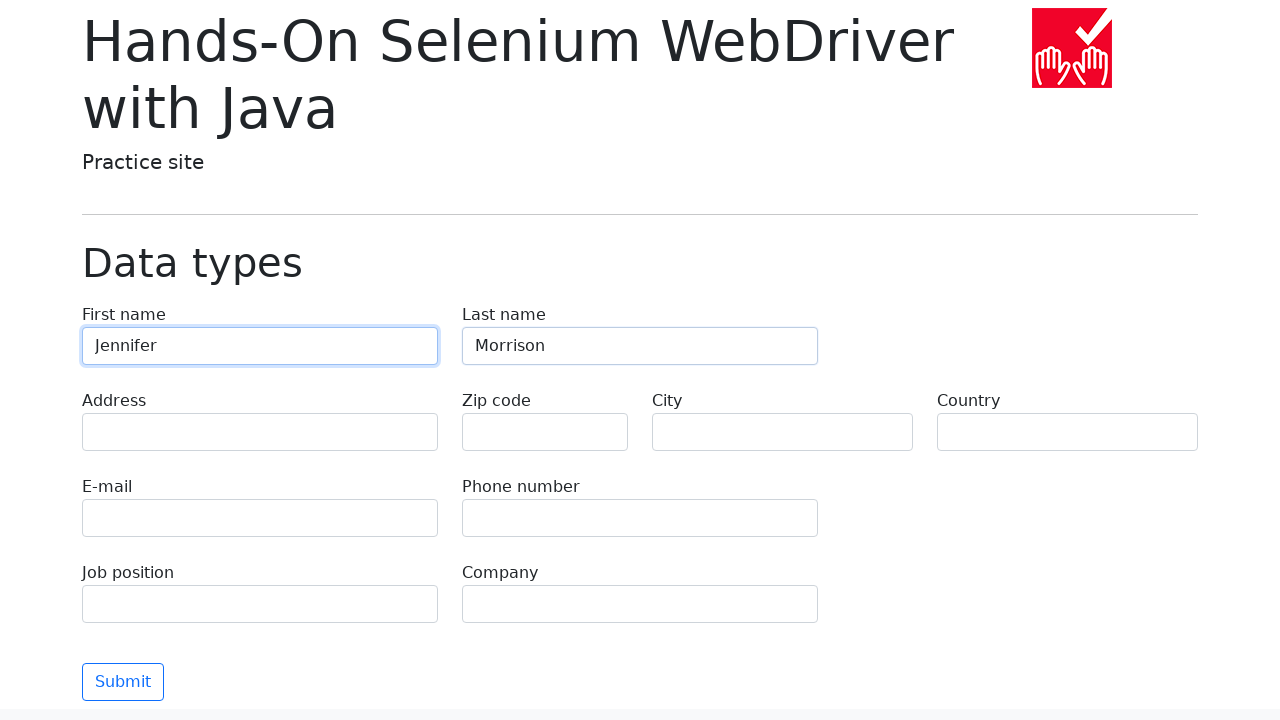

Filled address field with '742 Evergreen Terrace, Springfield, IL 62704' on input[name='address']
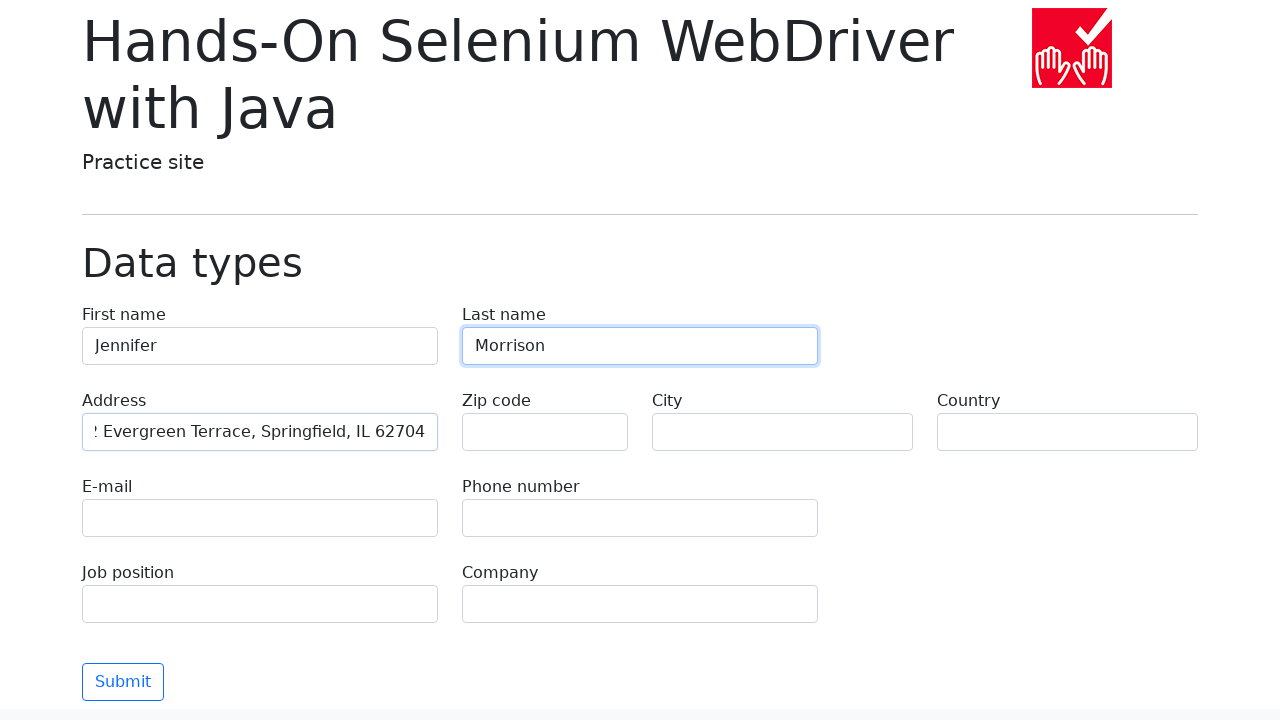

Filled zip code field with '62704' on input[name='zip-code']
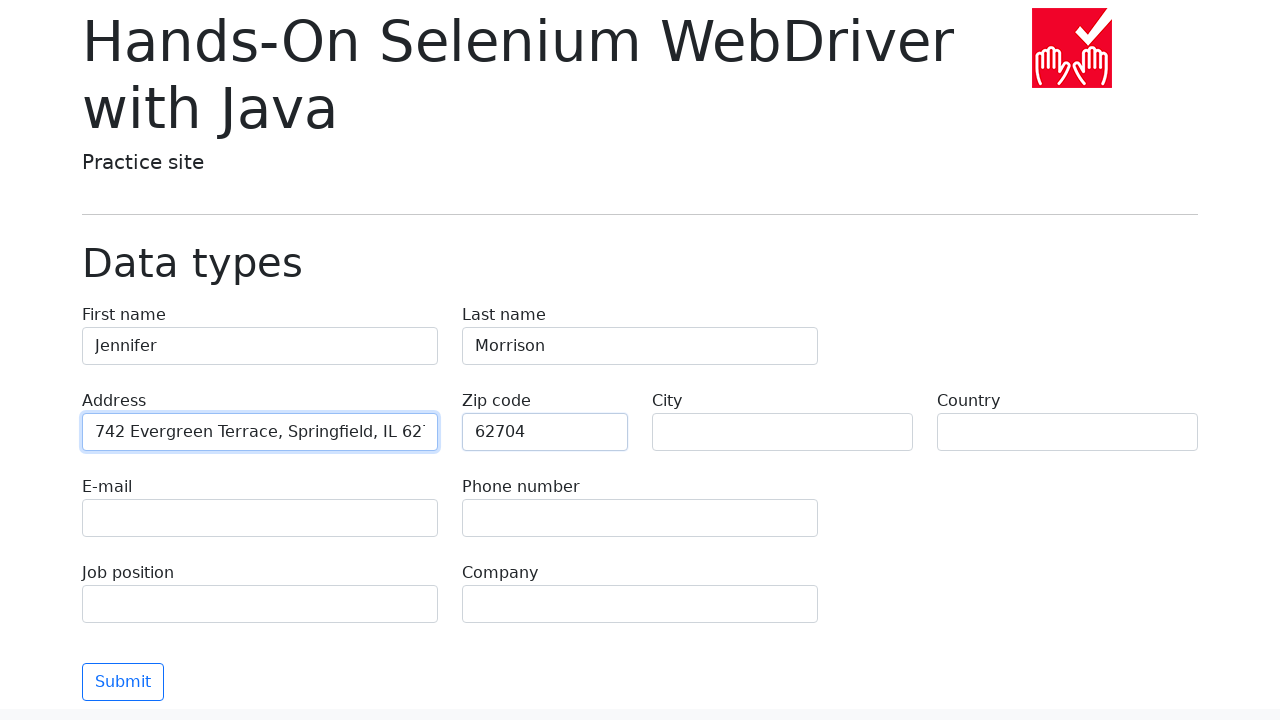

Filled city field with 'Springfield' on input[name='city']
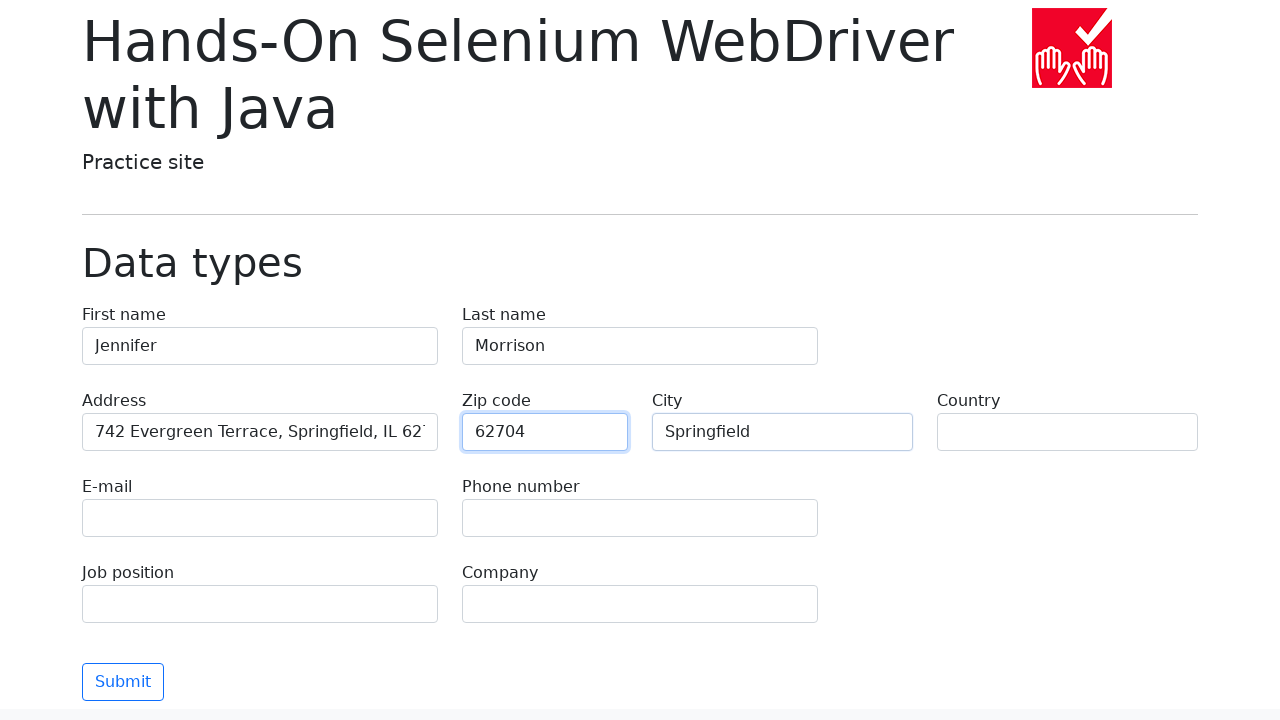

Filled country field with 'United States' on input[name='country']
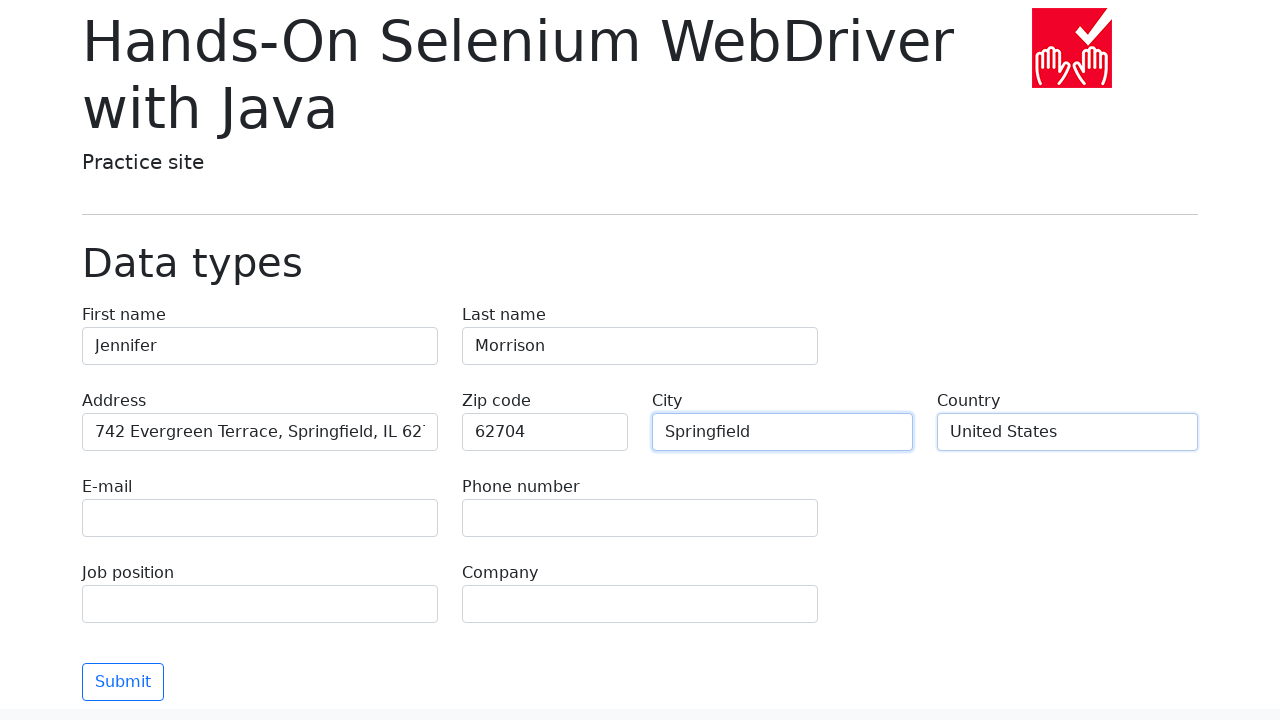

Filled email field with 'jennifer.morrison@example.com' on input[name='e-mail']
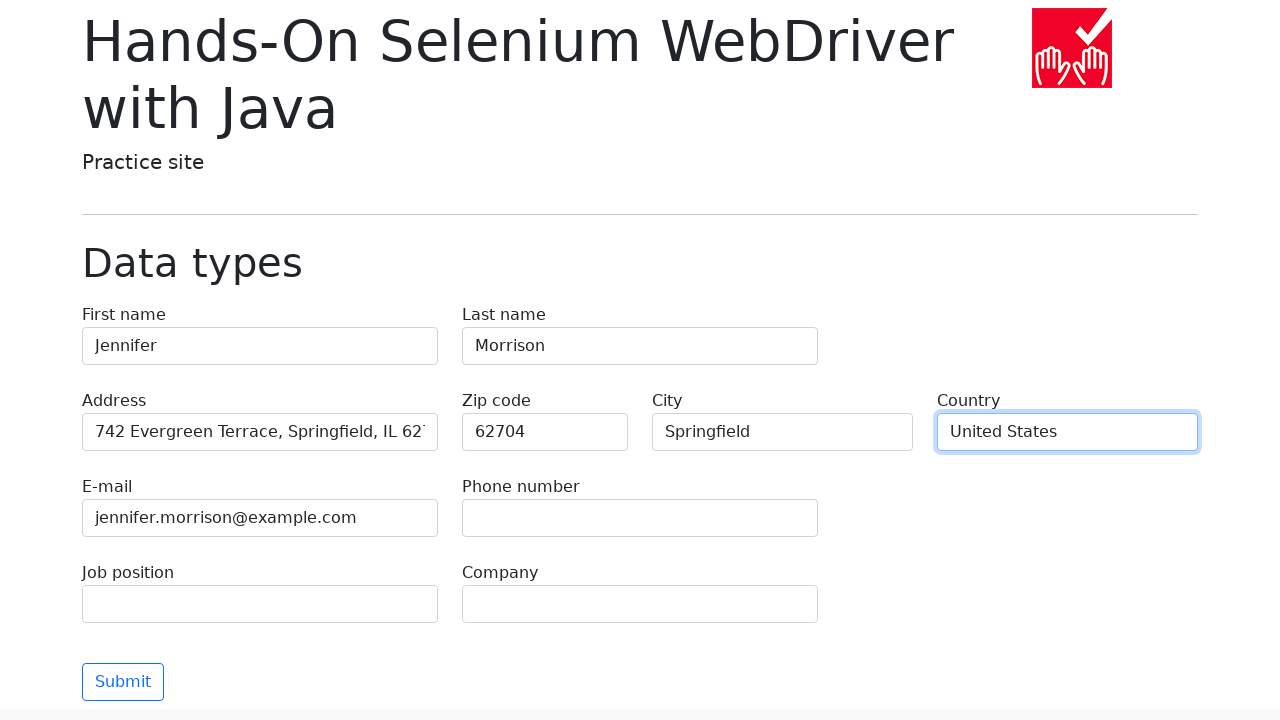

Filled phone field with '555-123-4567' on input[name='phone']
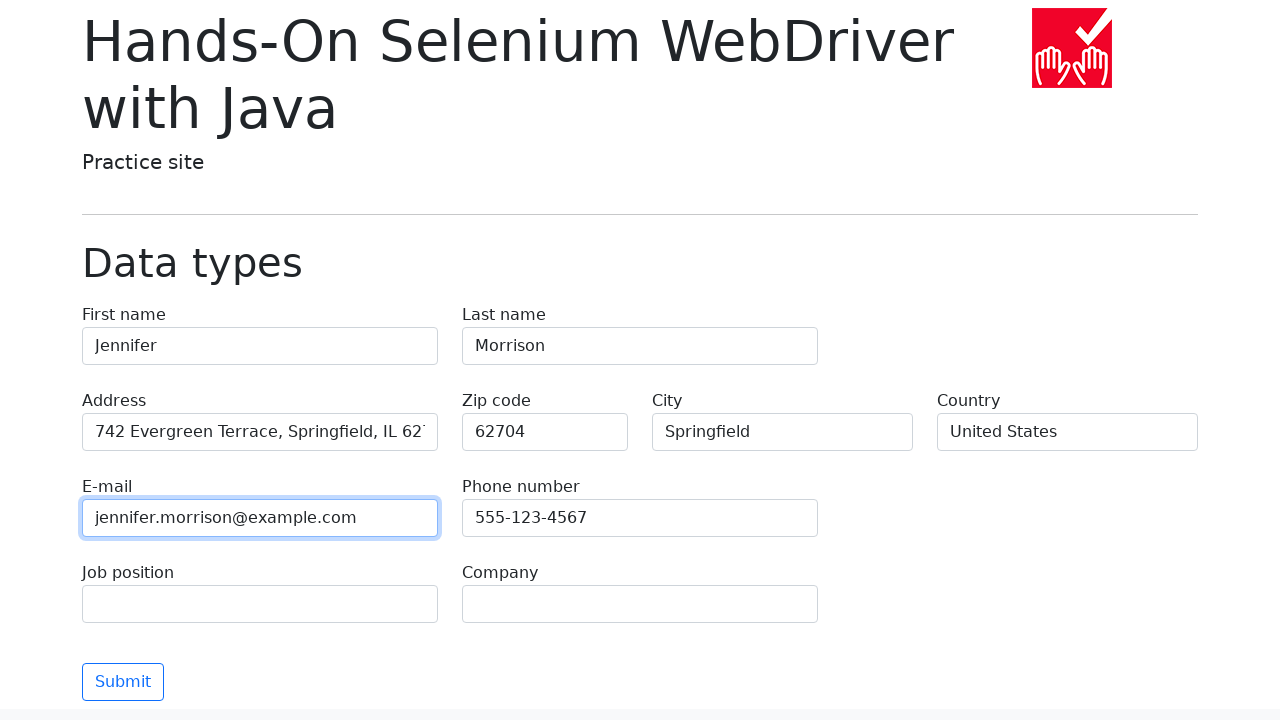

Filled job position field with 'Software Engineer' on input[name='job-position']
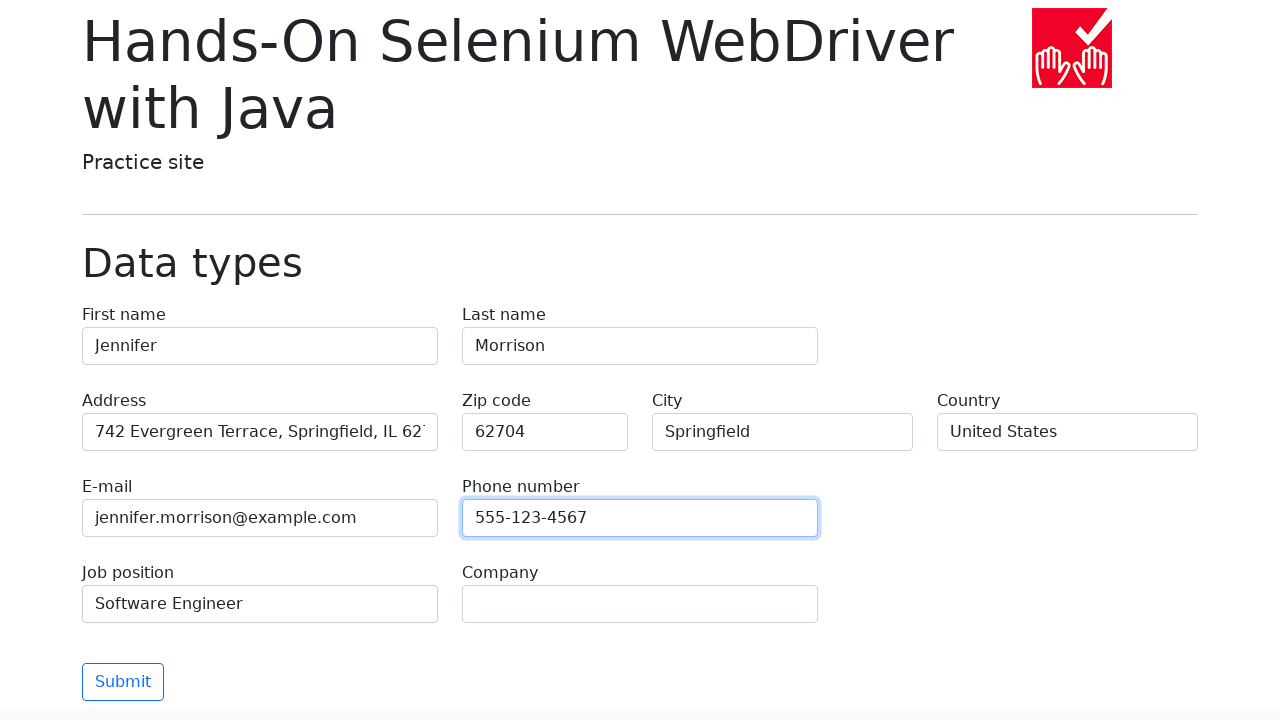

Filled company field with 'Tech Solutions Inc.' on input[name='company']
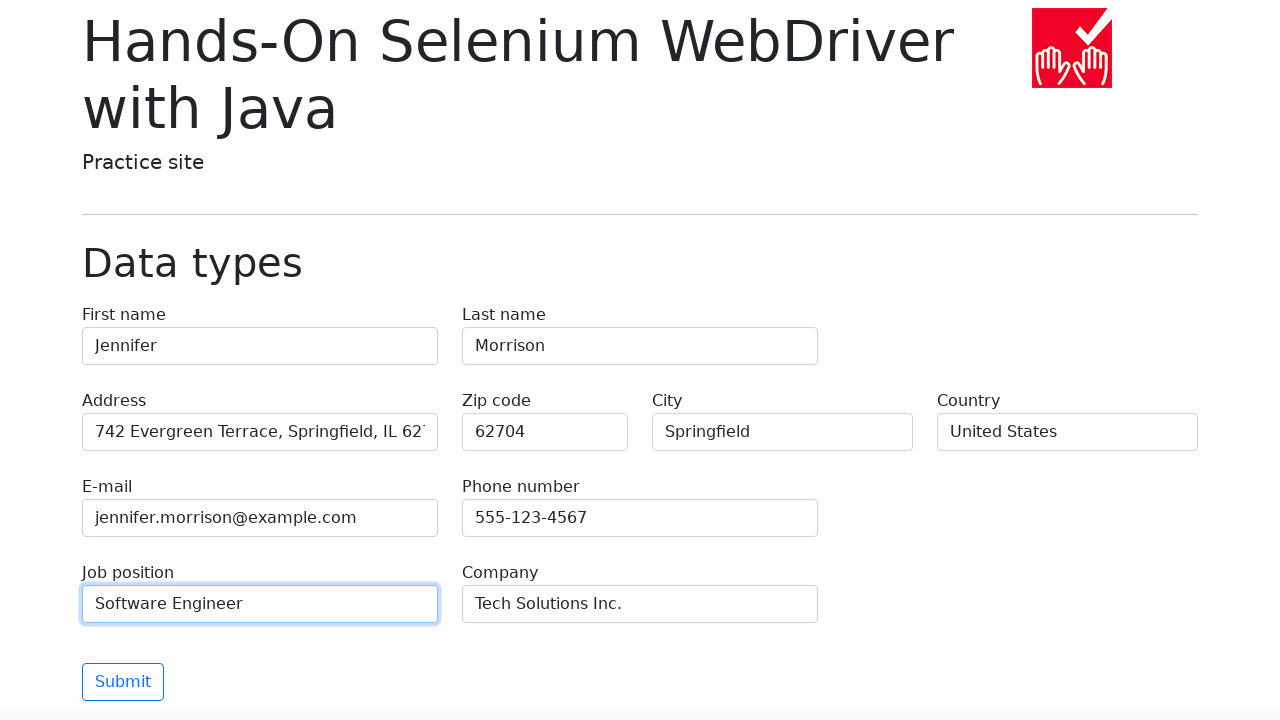

Clicked submit button to submit the form at (123, 682) on button[type='submit']
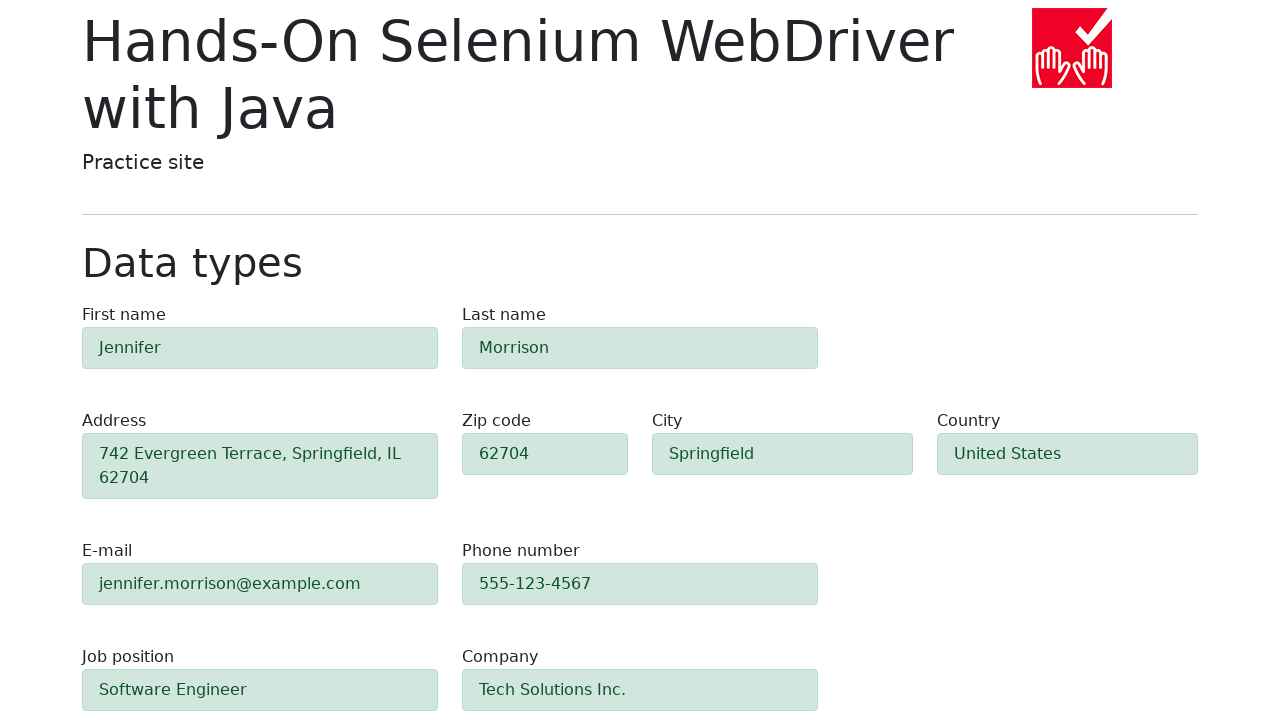

Form submitted successfully and success indicators appeared
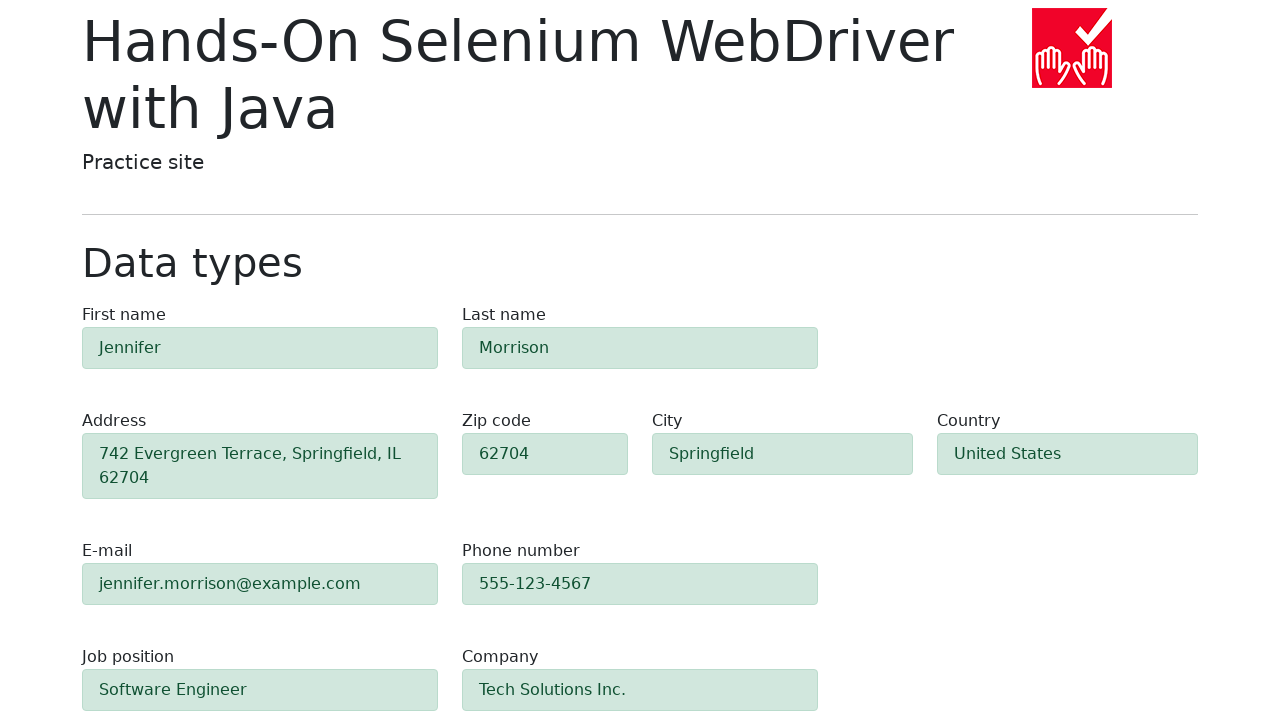

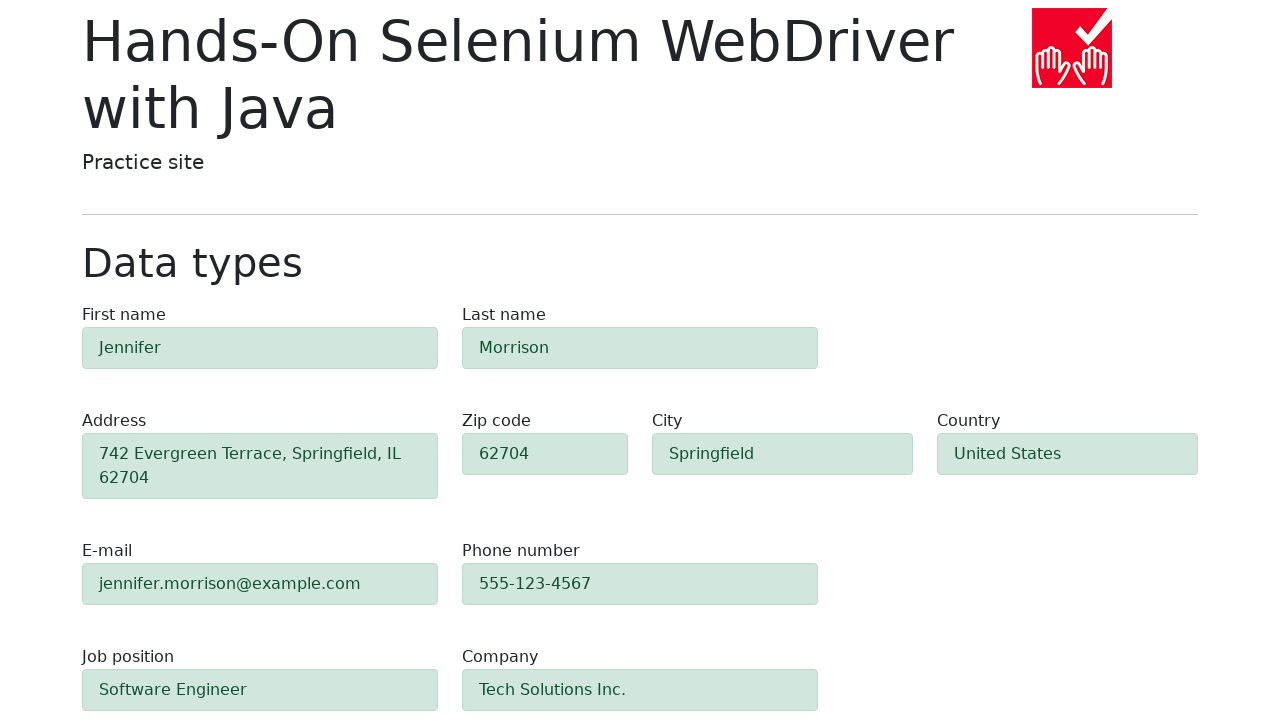